Tests that the New to BC Parks section links (camping, things to do, accessibility, visit responsibly) redirect correctly

Starting URL: https://bcparks.ca/

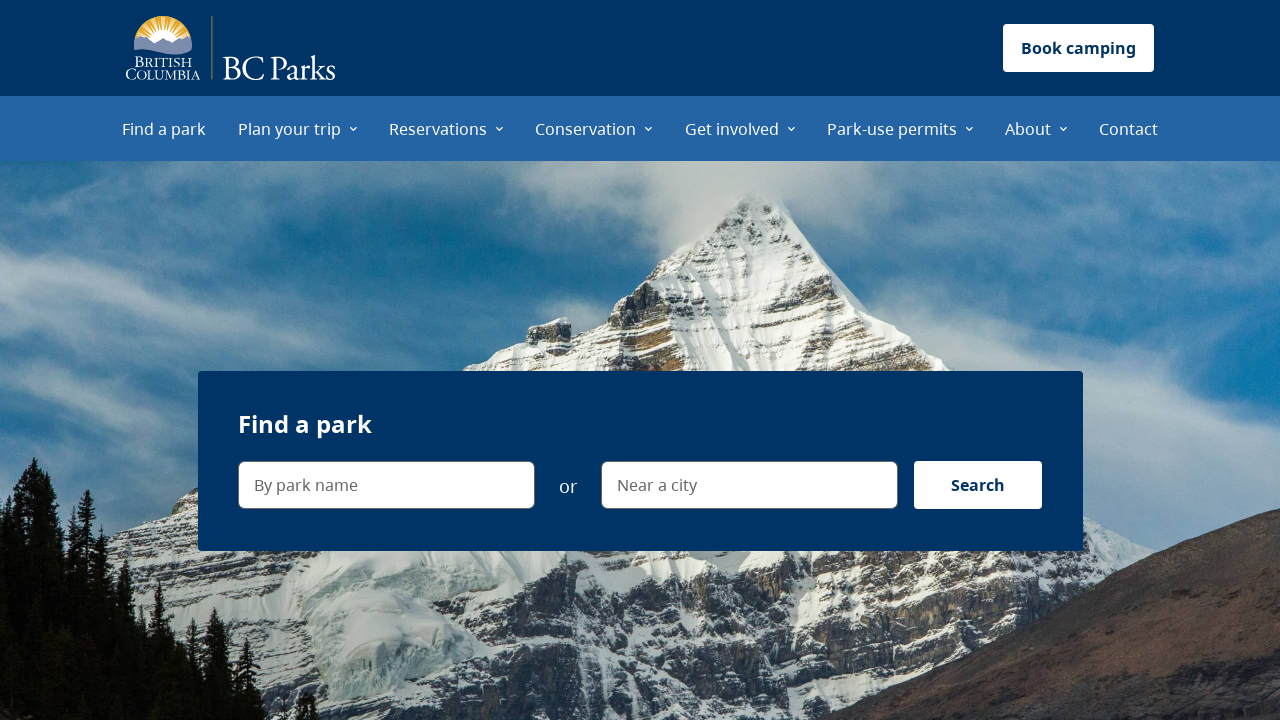

Waited for page to fully load (networkidle)
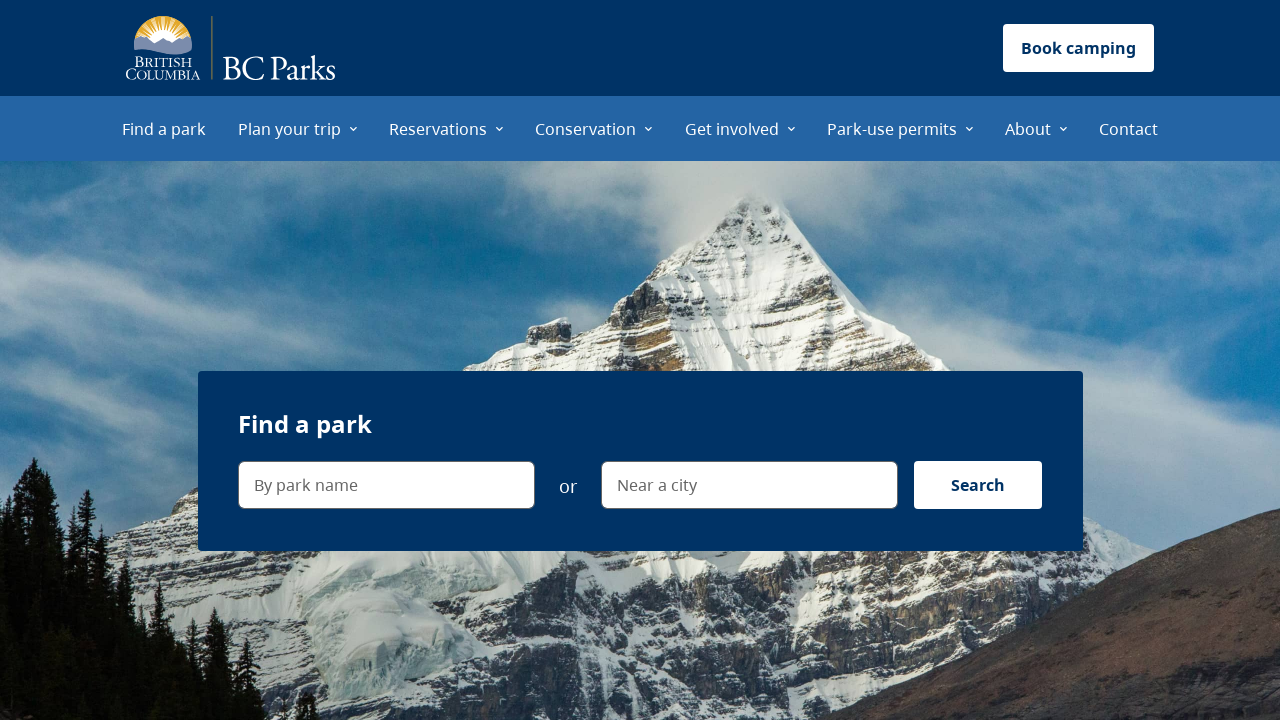

Clicked camping/reservations link (Campers sitting near a tent) at (461, 361) on internal:role=link[name="Campers sitting near a tent"i]
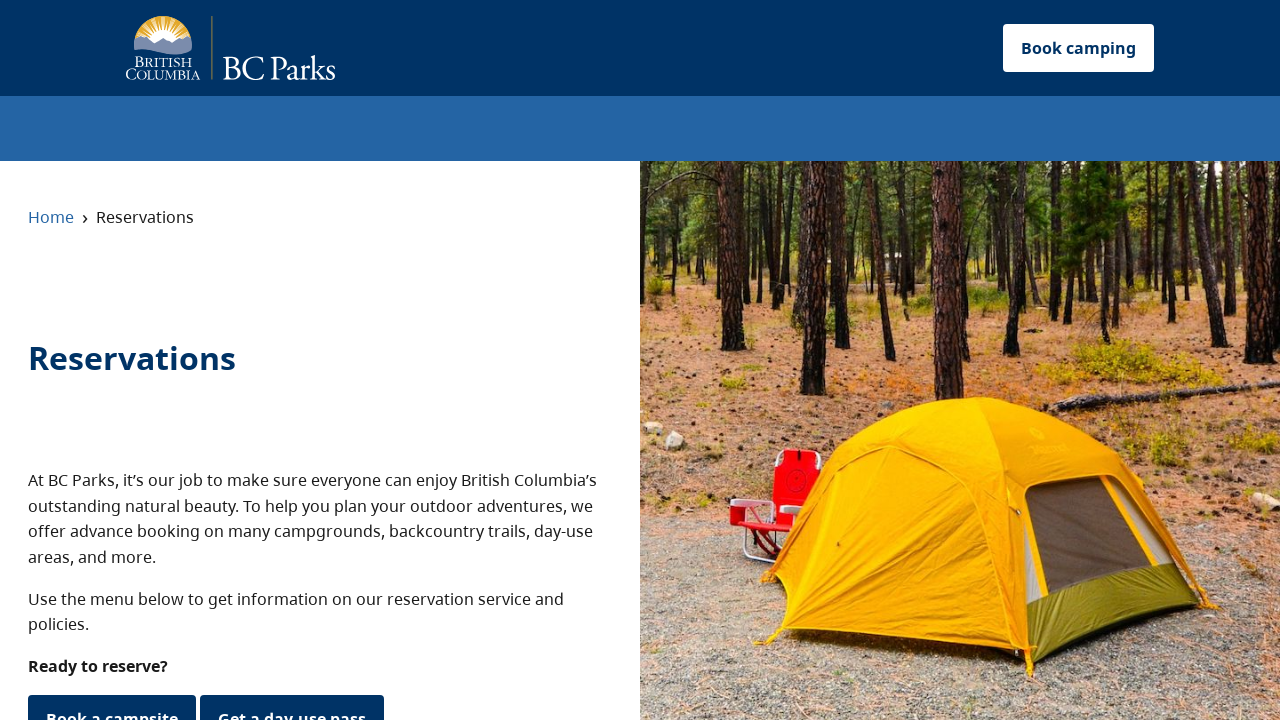

Verified redirect to reservations page (https://bcparks.ca/reservations/)
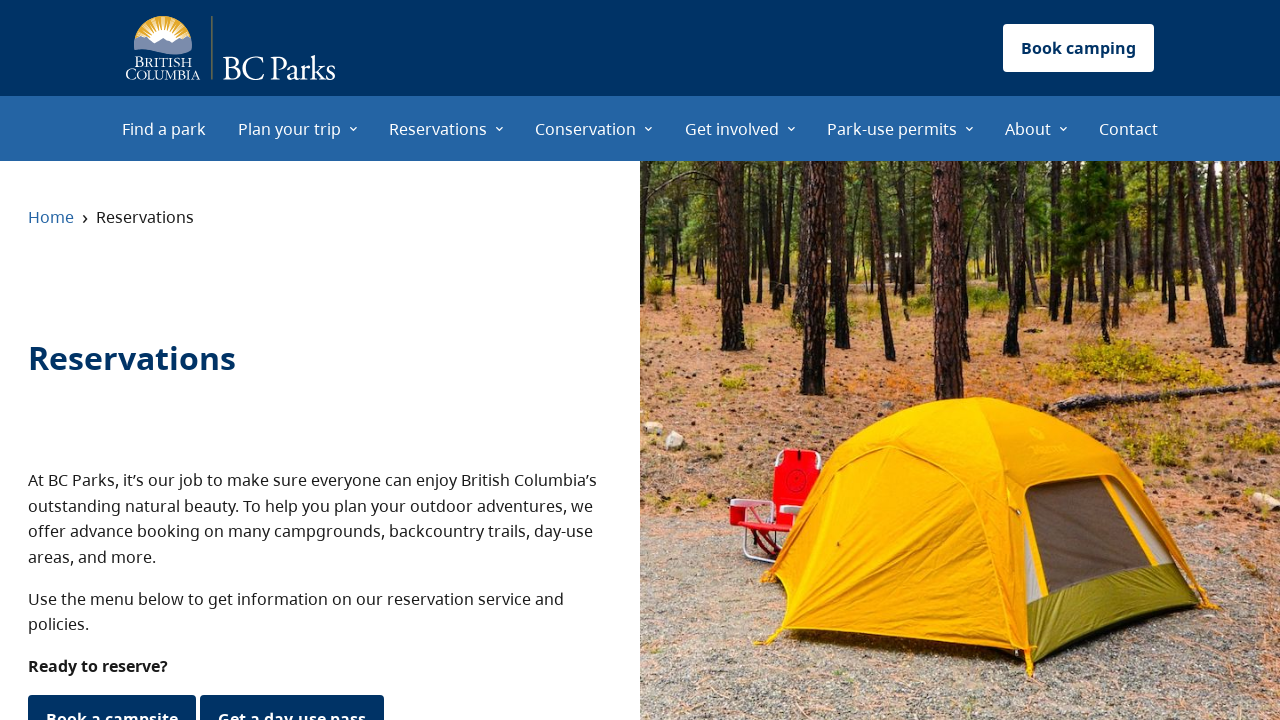

Navigated back to home page
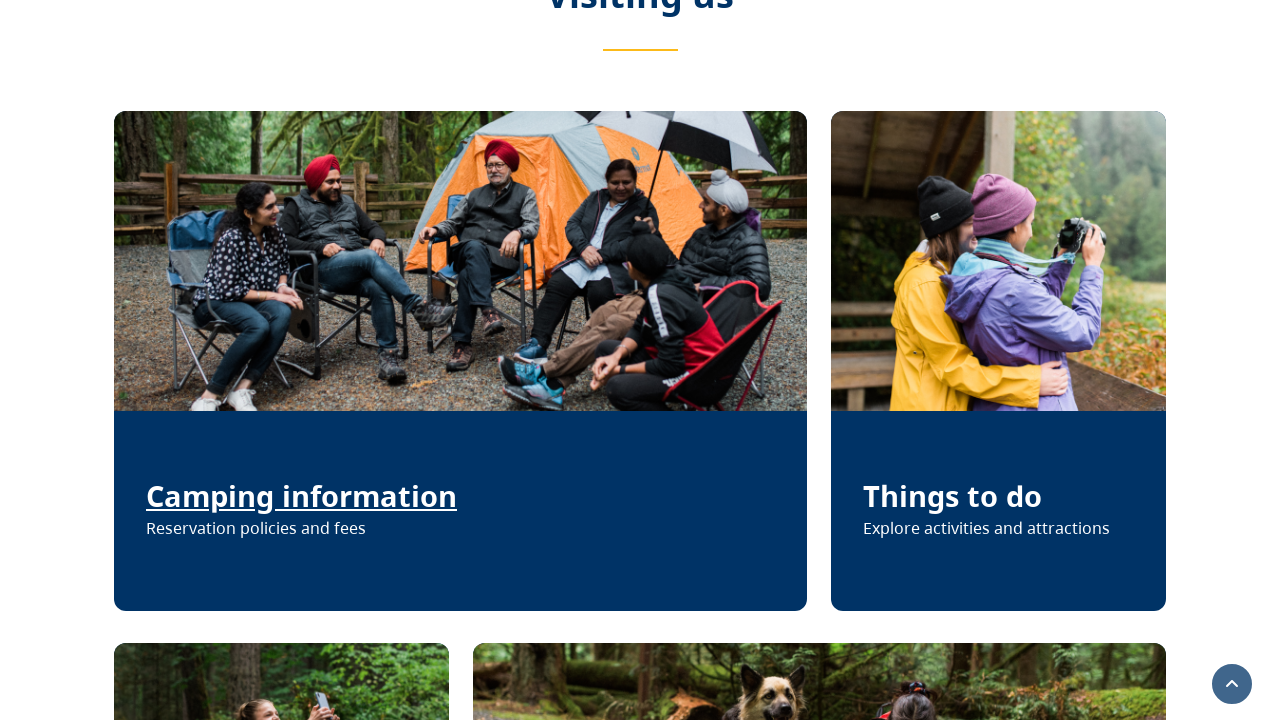

Waited for page to fully load (networkidle)
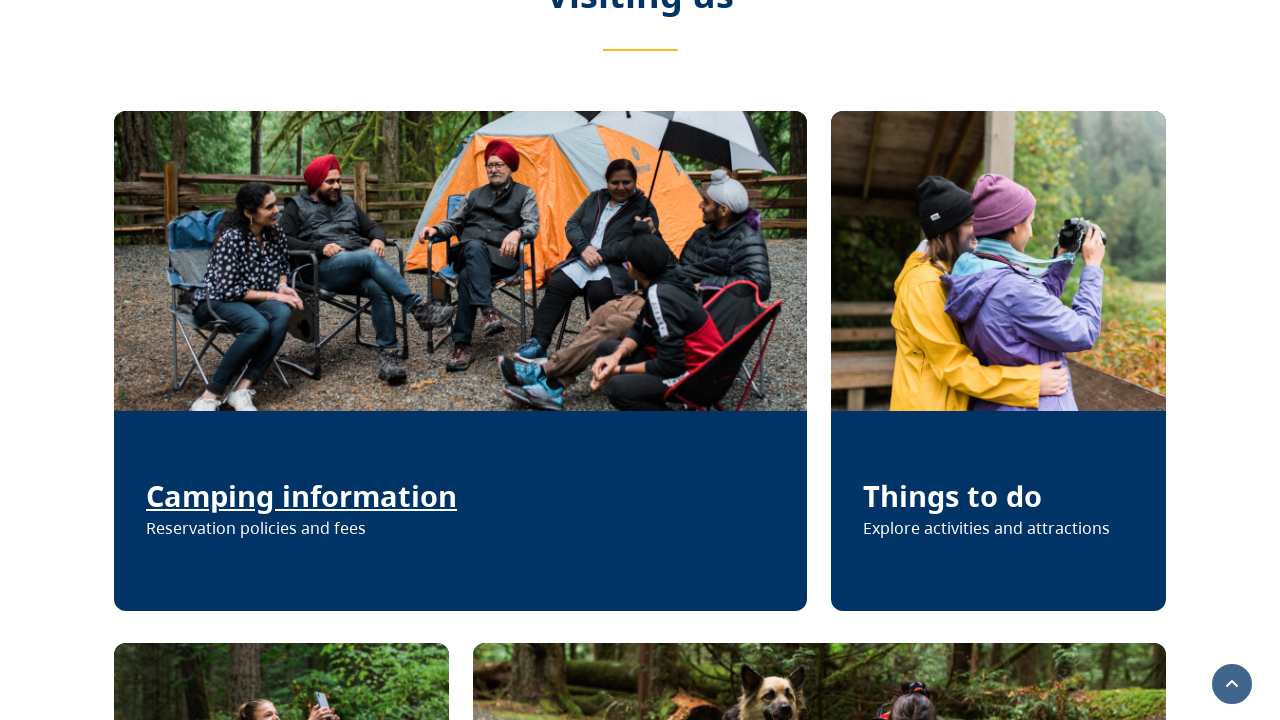

Clicked things to do link (People taking a photo) at (999, 361) on internal:role=link[name="People taking a photo"i]
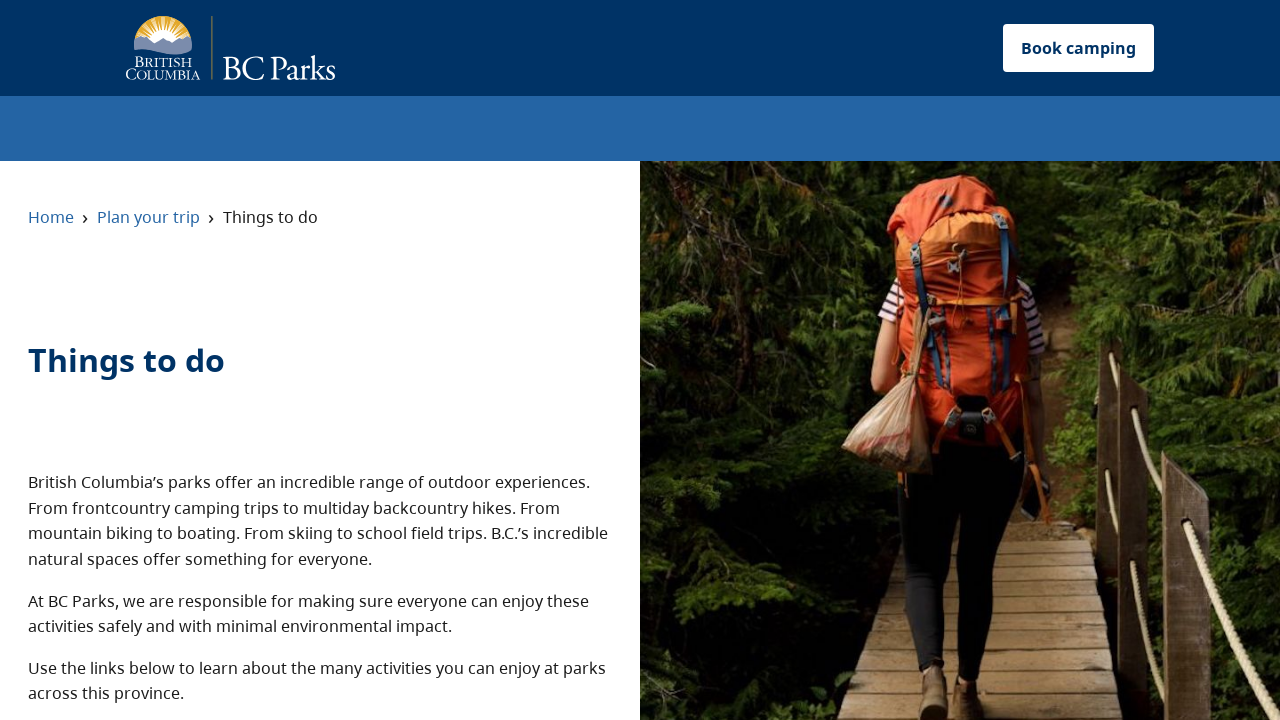

Verified redirect to things to do page (https://bcparks.ca/plan-your-trip/things-to-do/)
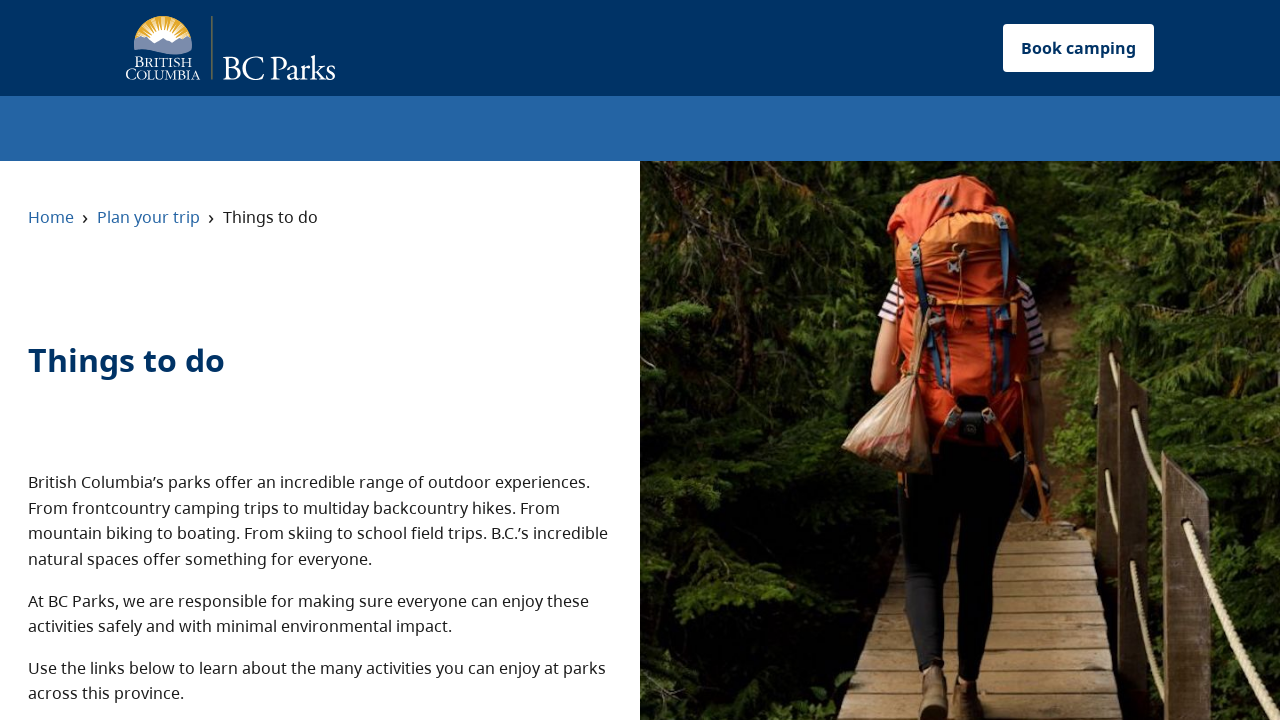

Navigated back to home page
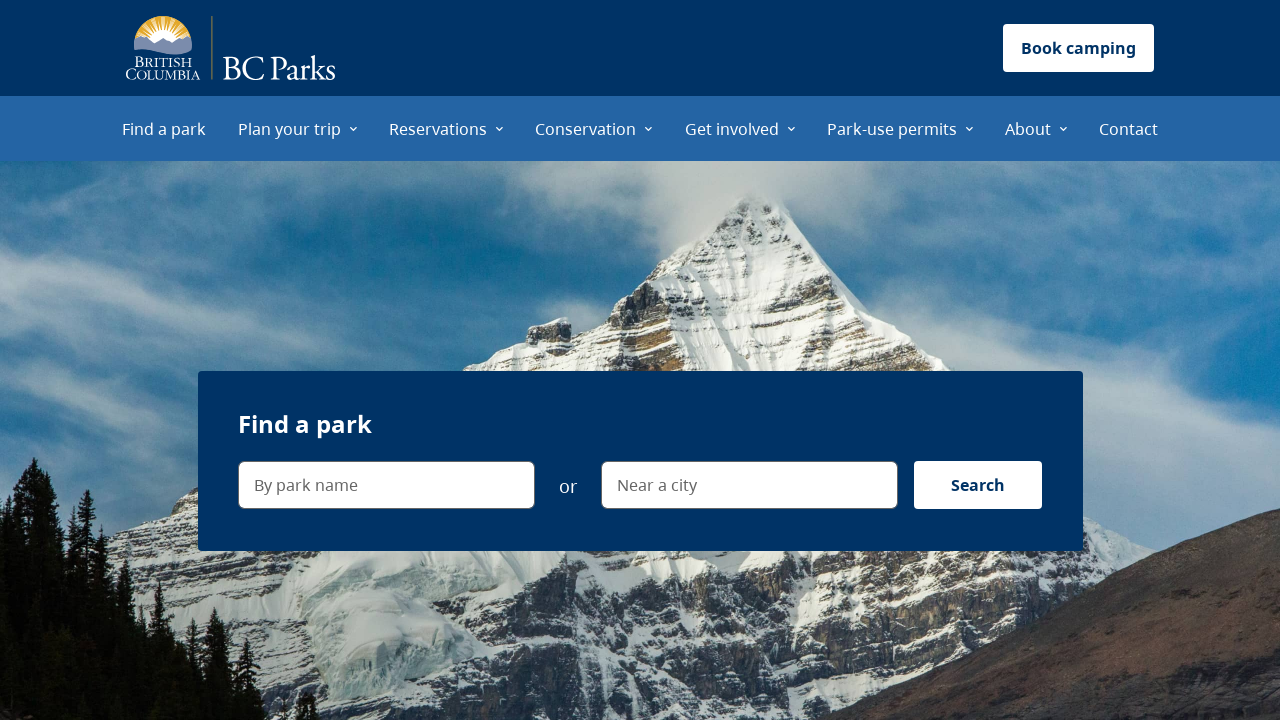

Waited for page to fully load (networkidle)
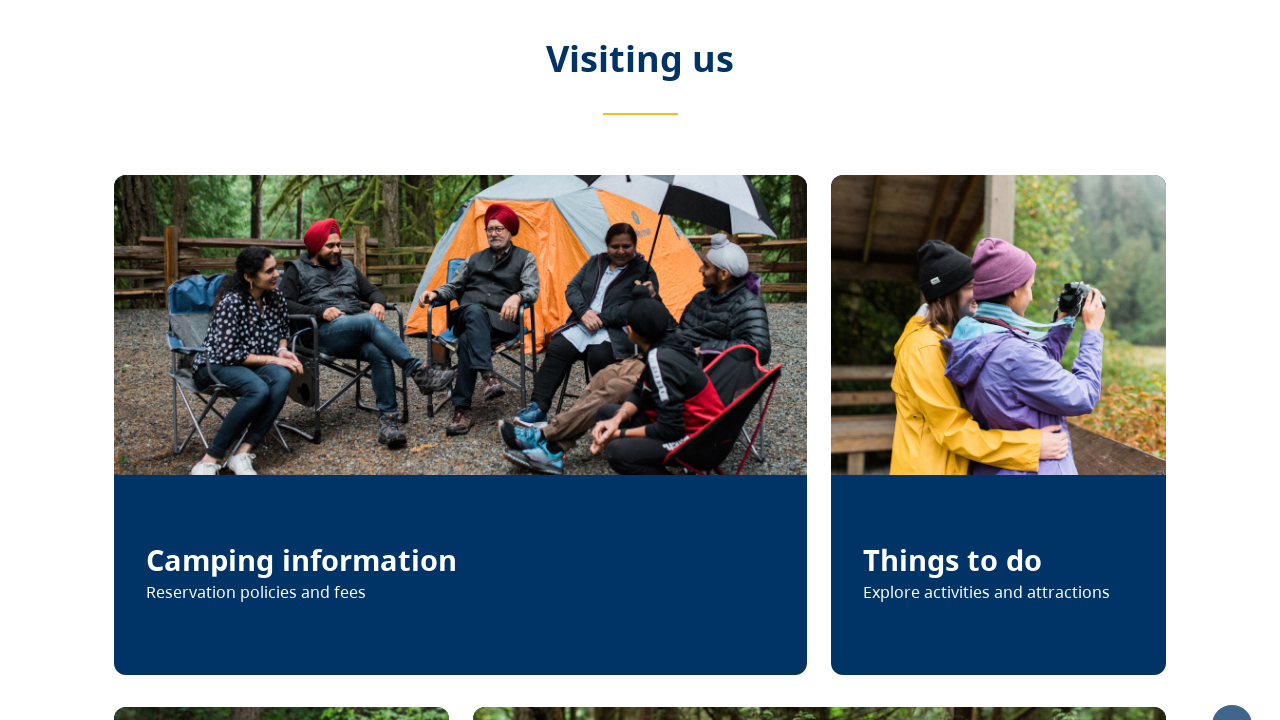

Clicked accessibility link (A child in a wheelchair on a) at (281, 470) on internal:role=link[name="A child in a wheelchair on a"i]
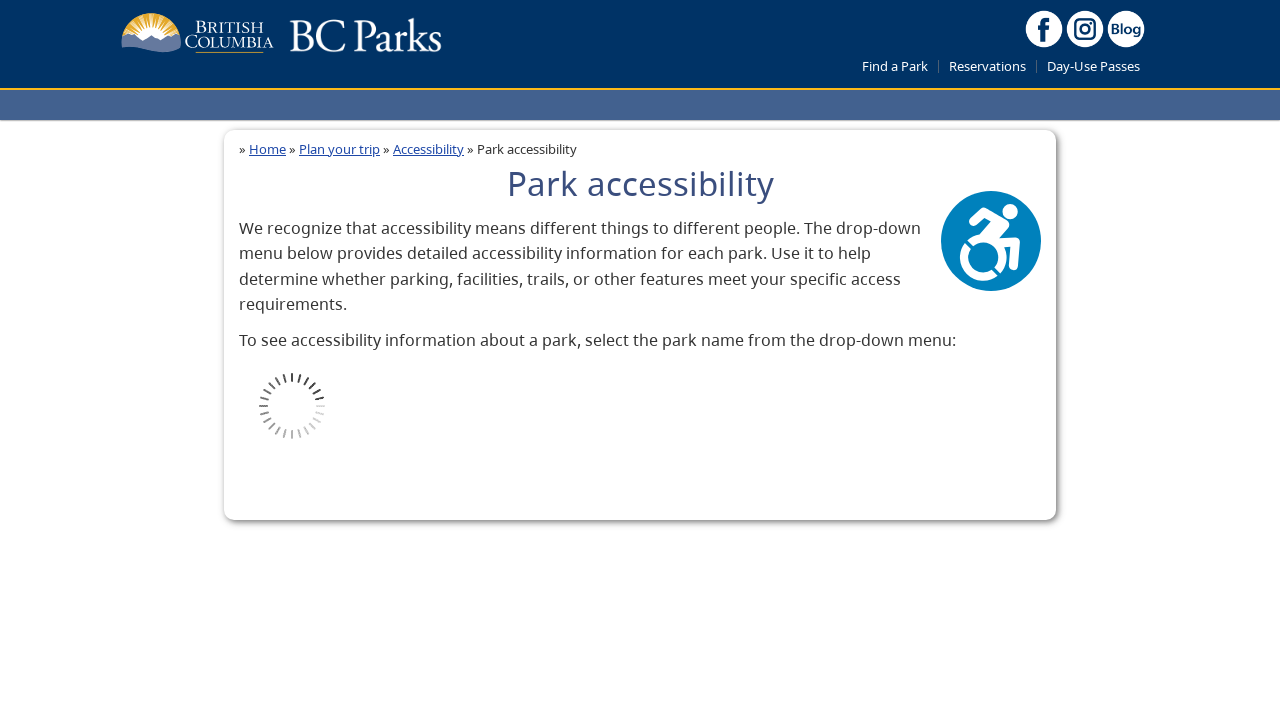

Verified redirect to accessibility page (https://accessibility.bcparks.ca/)
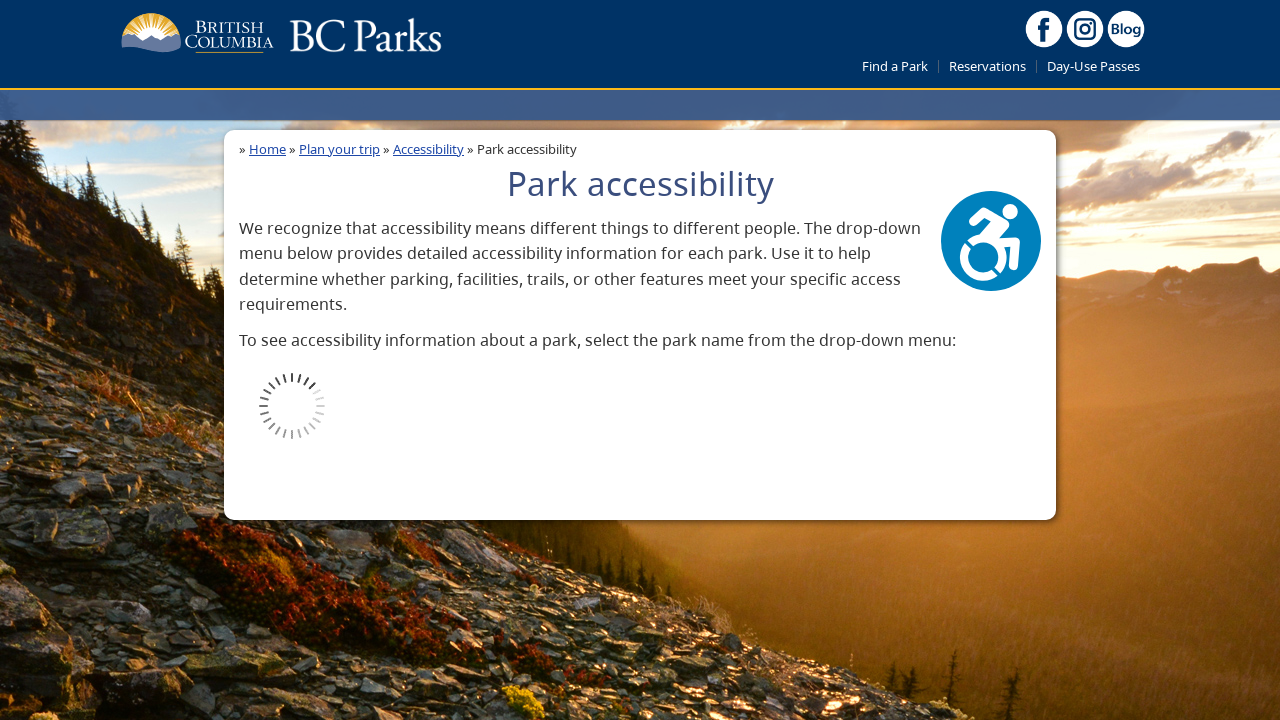

Navigated back to home page
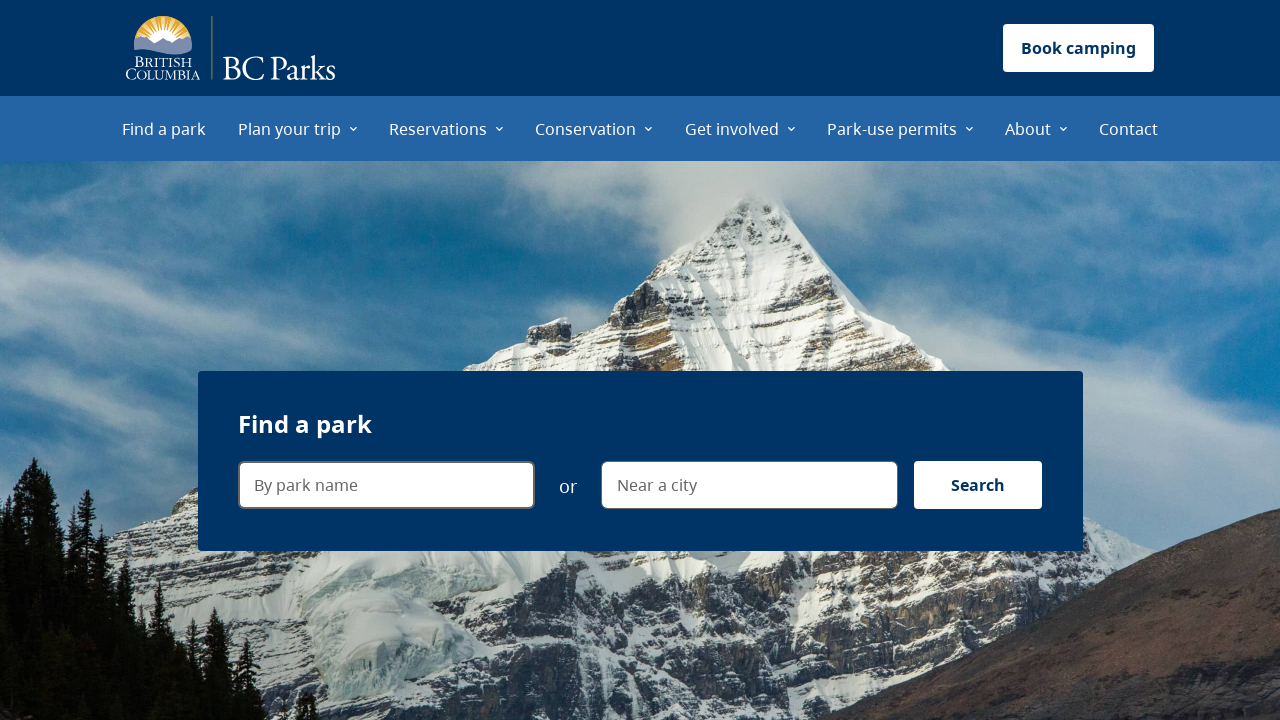

Waited for page to fully load (networkidle)
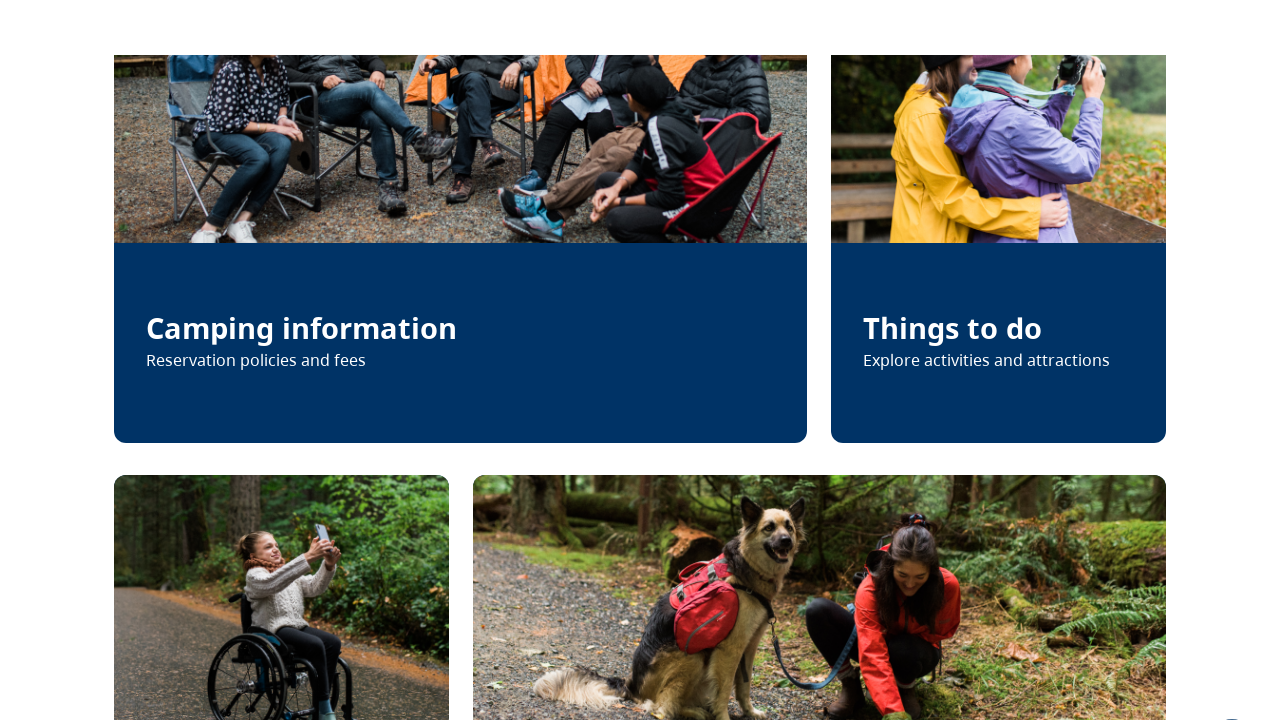

Clicked visit responsibly link (Cleaning up after a dog Visit) at (819, 470) on internal:role=link[name="Cleaning up after a dog Visit"i]
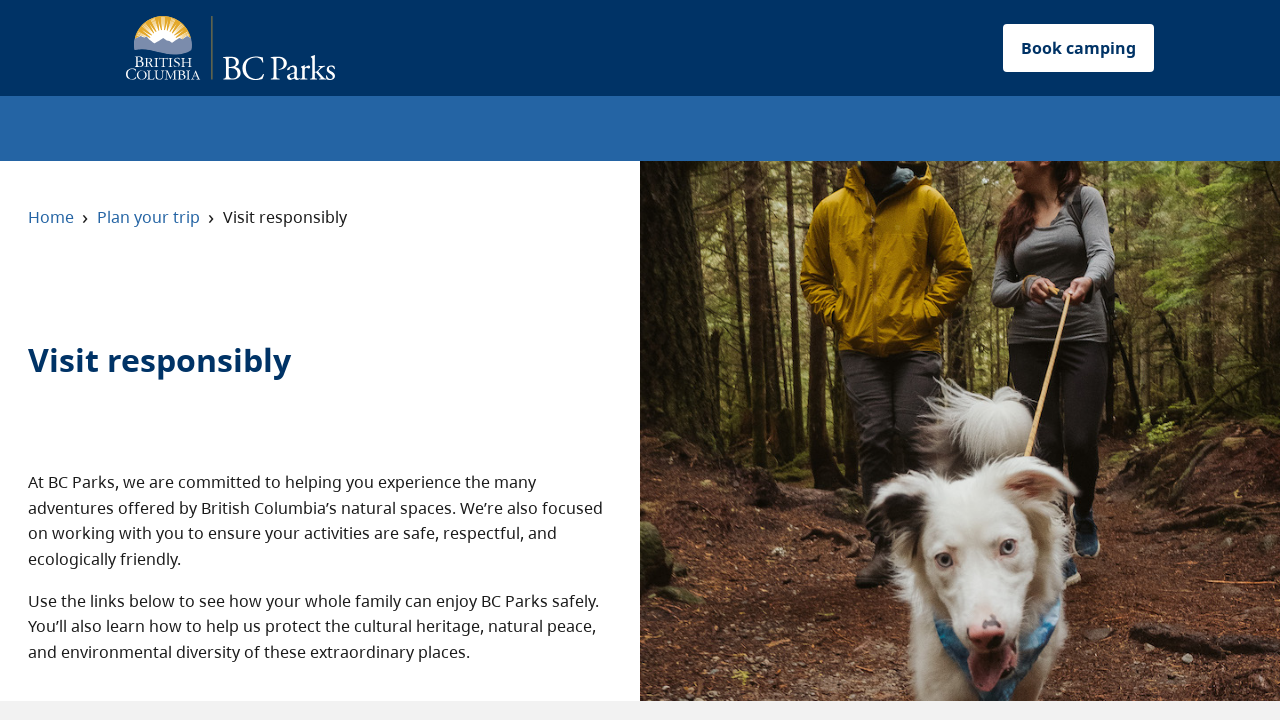

Verified redirect to visit responsibly page (https://bcparks.ca/plan-your-trip/visit-responsibly/)
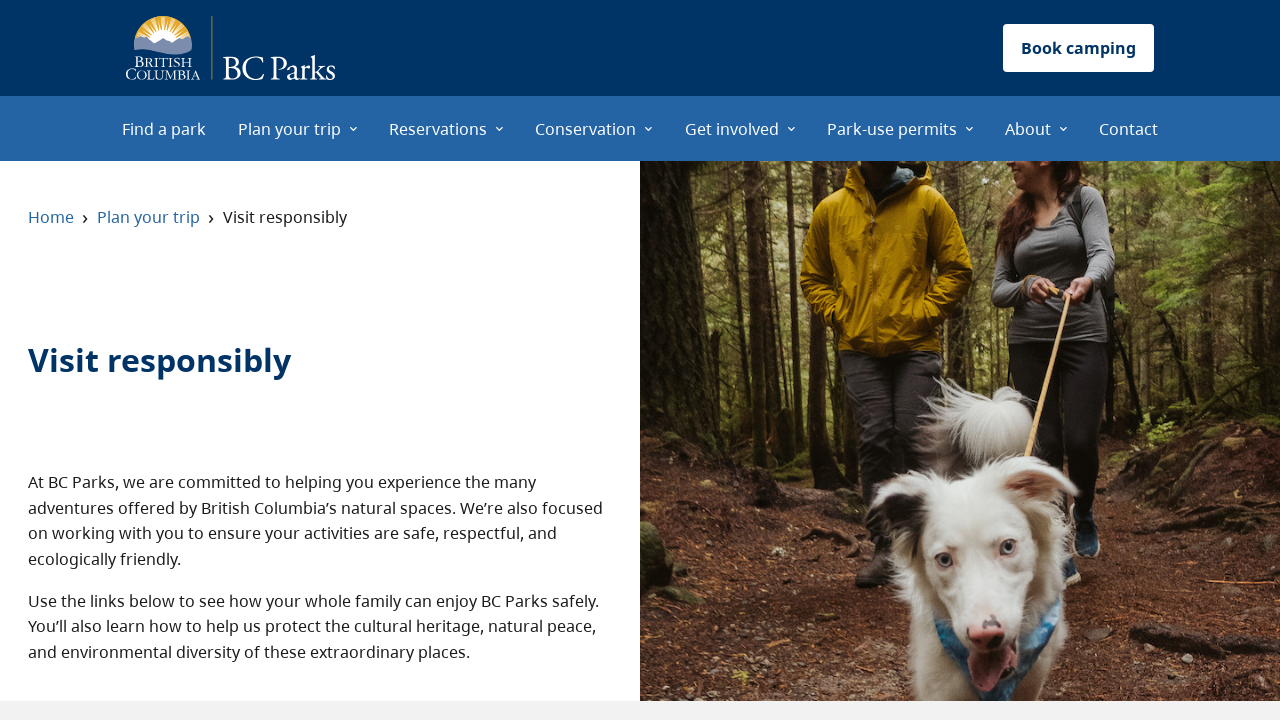

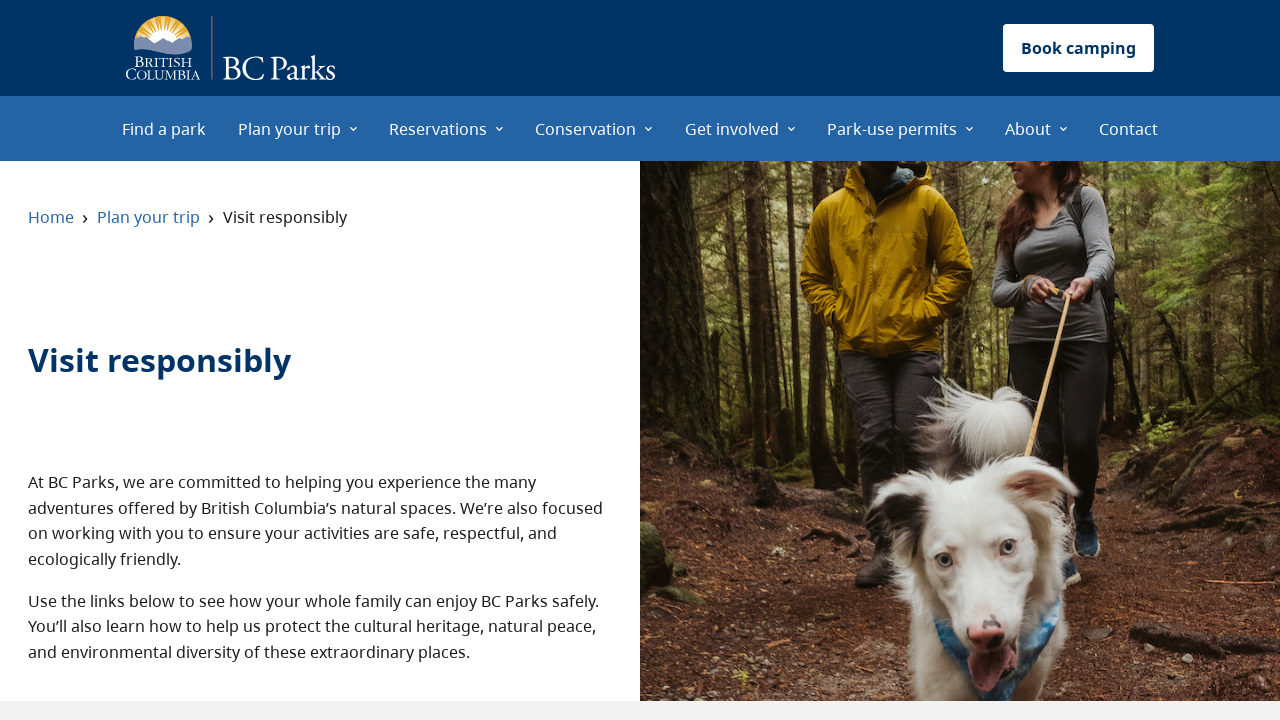